Verifies that clicking the Unauthorized link shows a 401 response message

Starting URL: https://demoqa.com/links

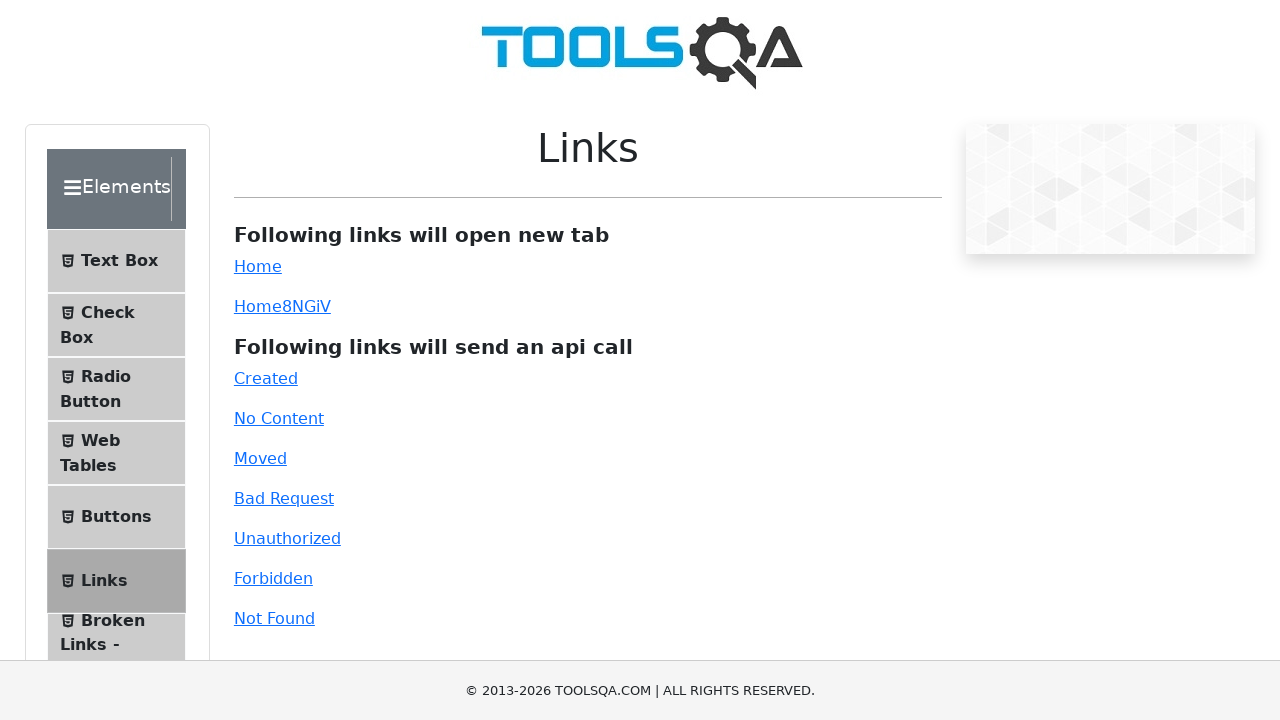

Scrolled to Unauthorized link
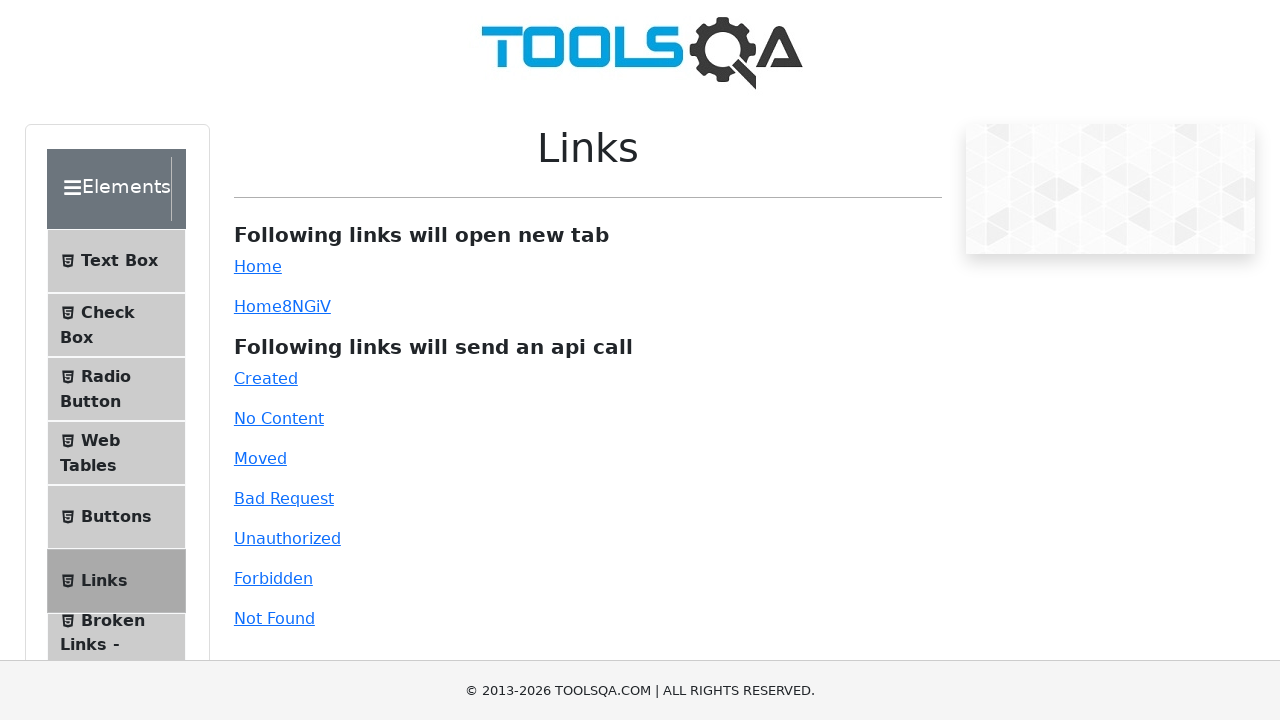

Clicked Unauthorized link at (287, 538) on #unauthorized
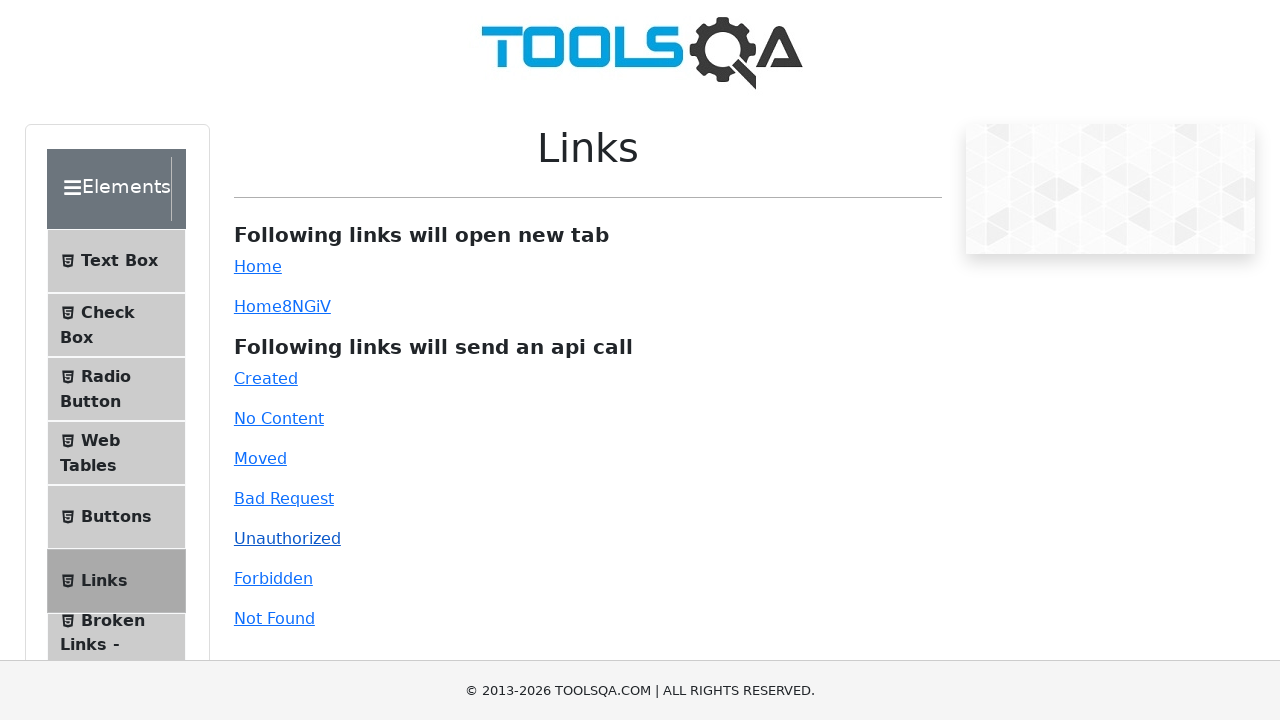

401 response message appeared
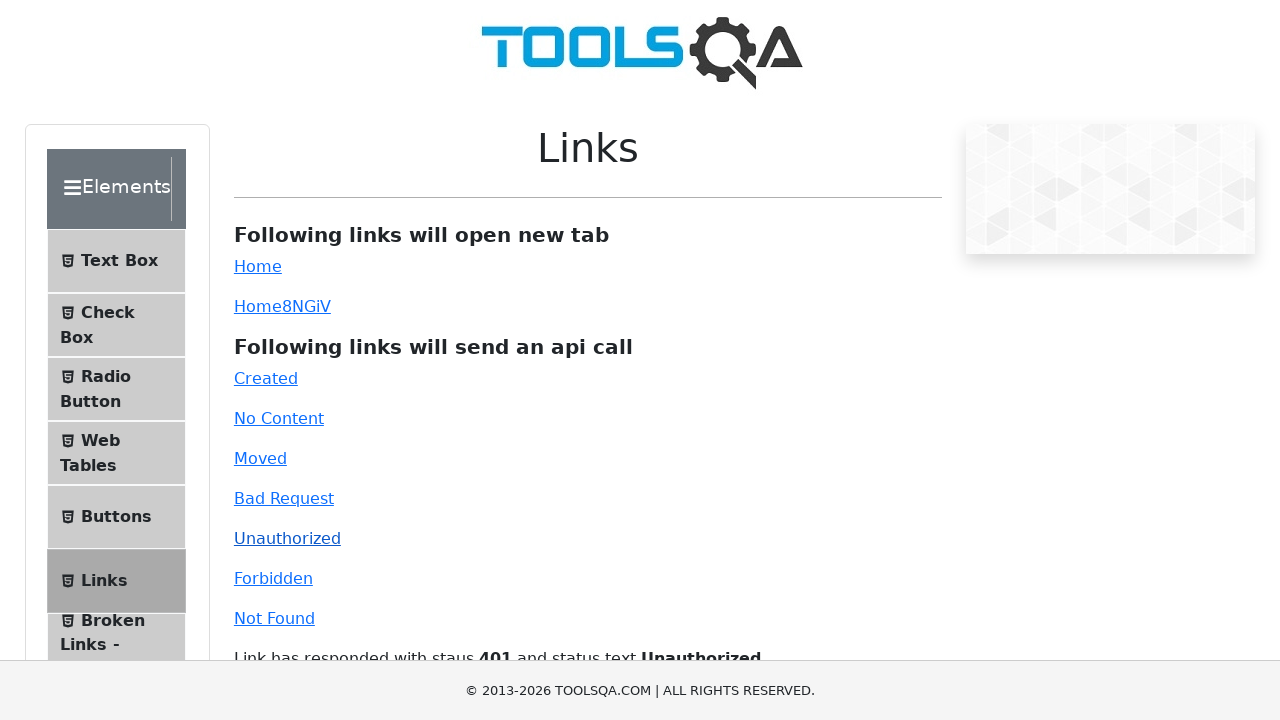

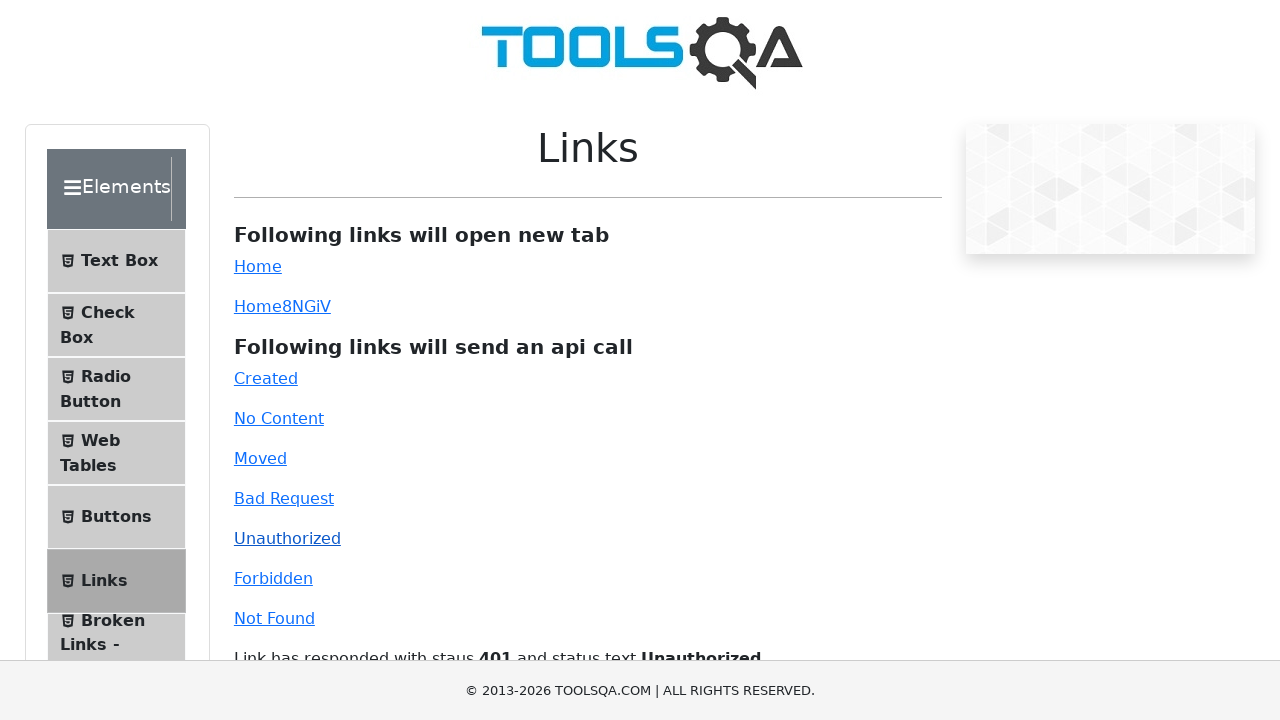